Navigates to the Omayo blog page and locates a multi-selection box element

Starting URL: https://omayo.blogspot.com/

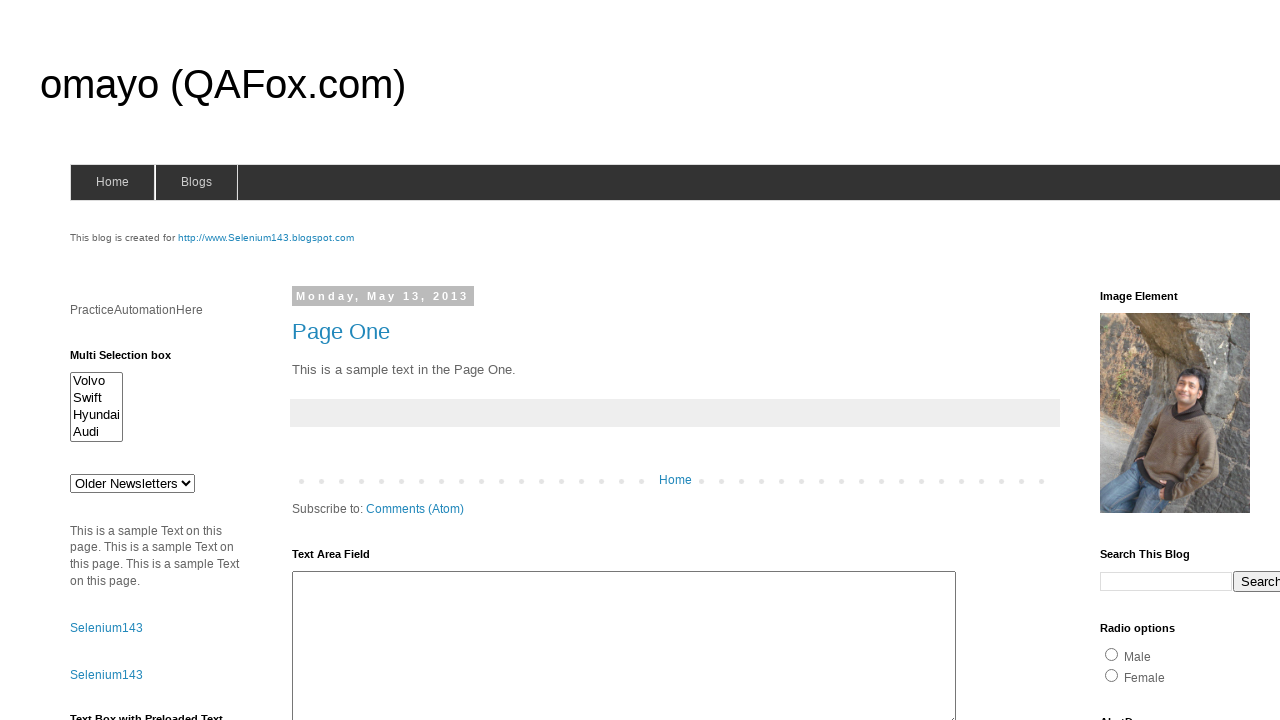

Navigated to Omayo blog page
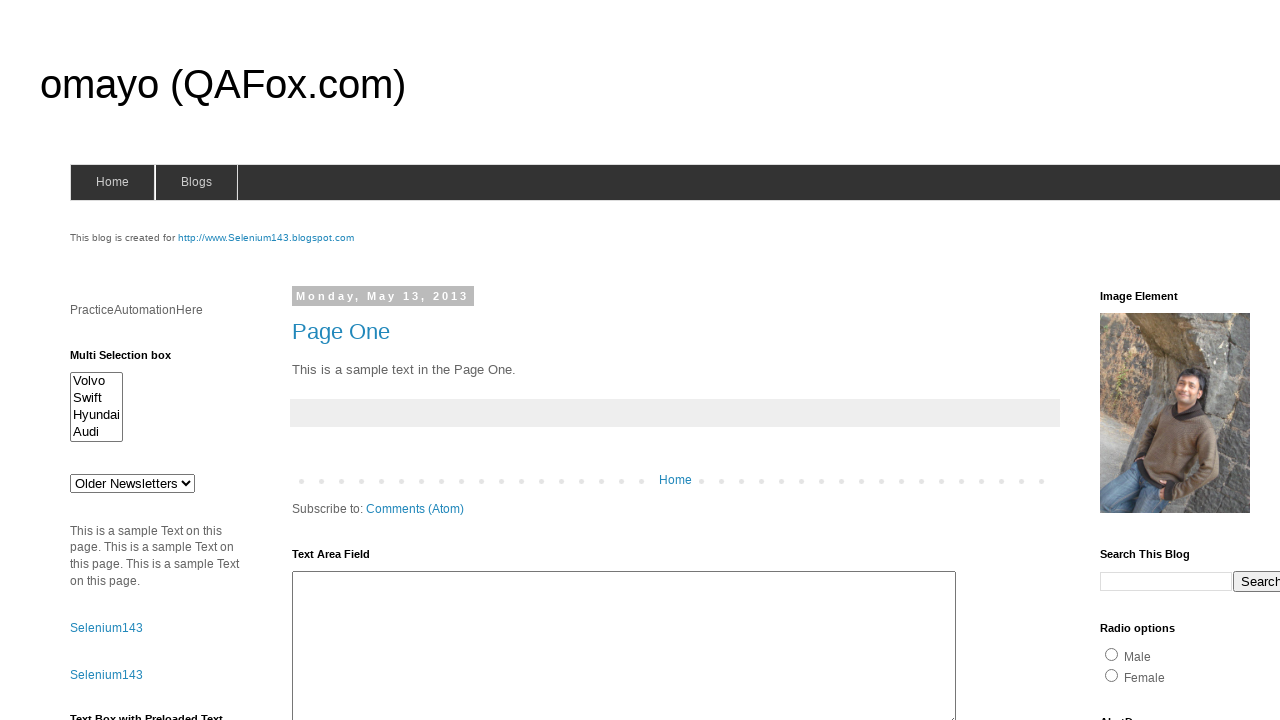

Multi-selection box element became visible
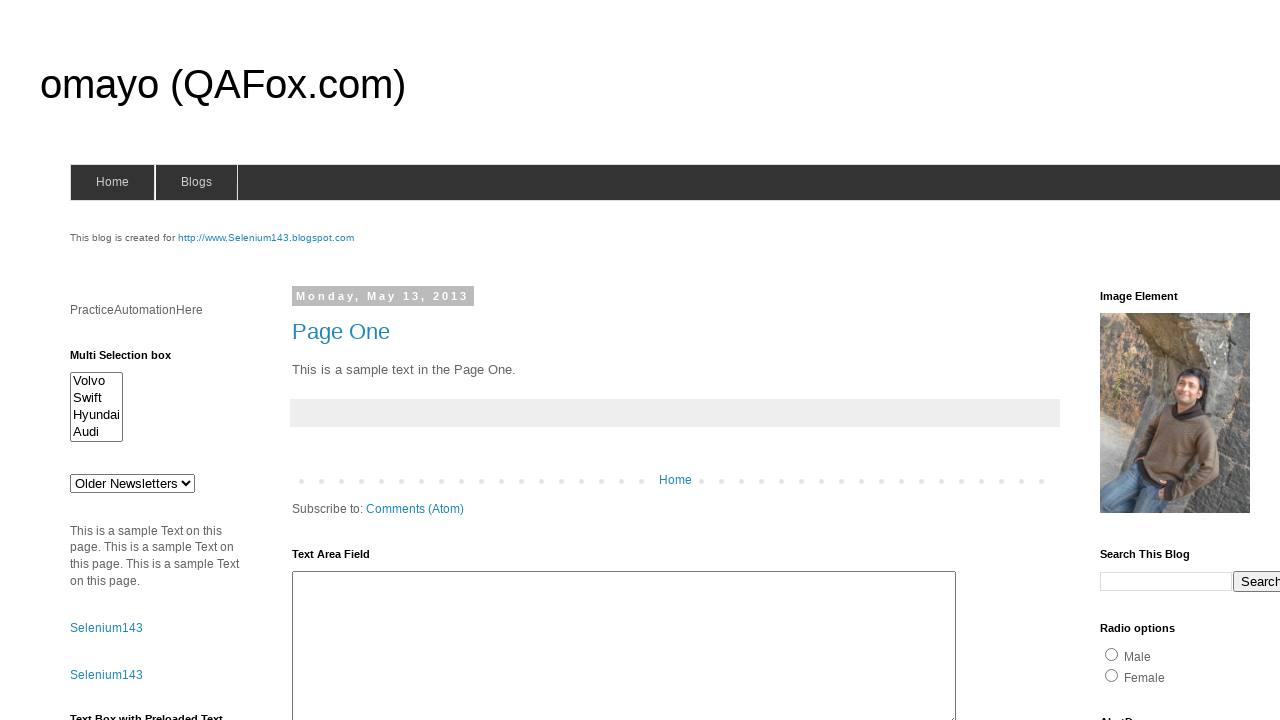

Located multi-selection box element
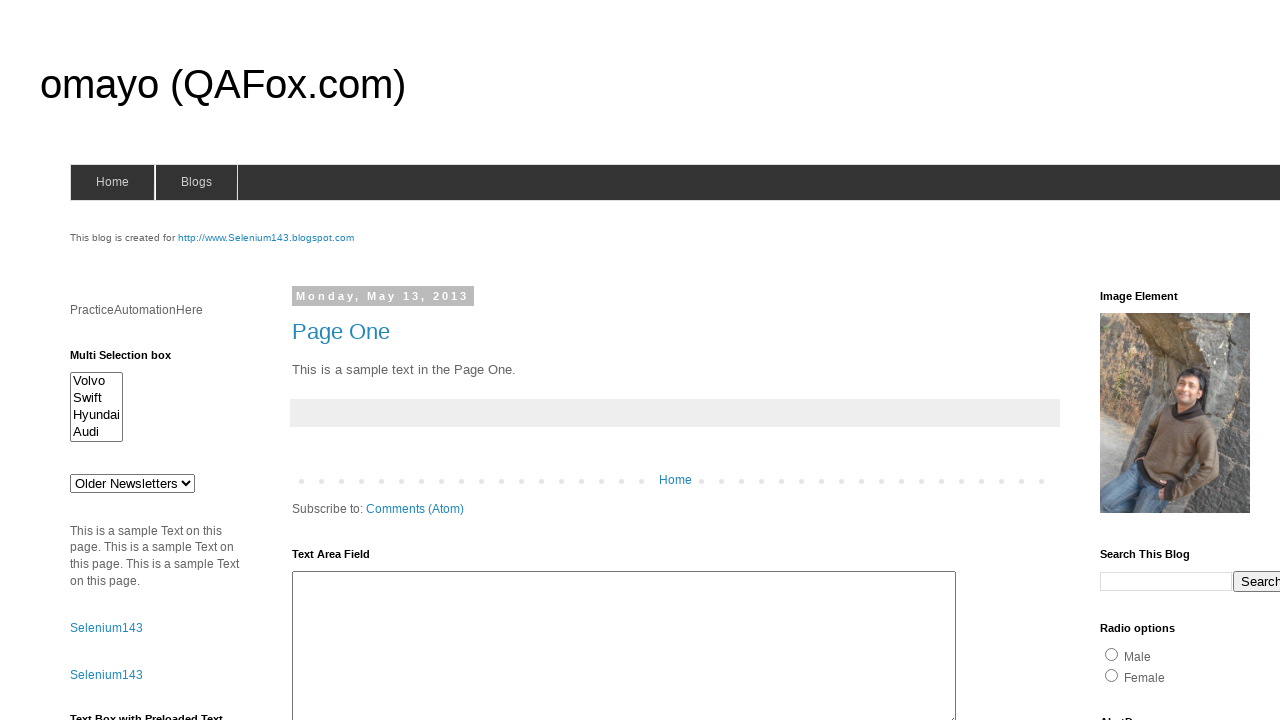

Scrolled multi-selection box element into view
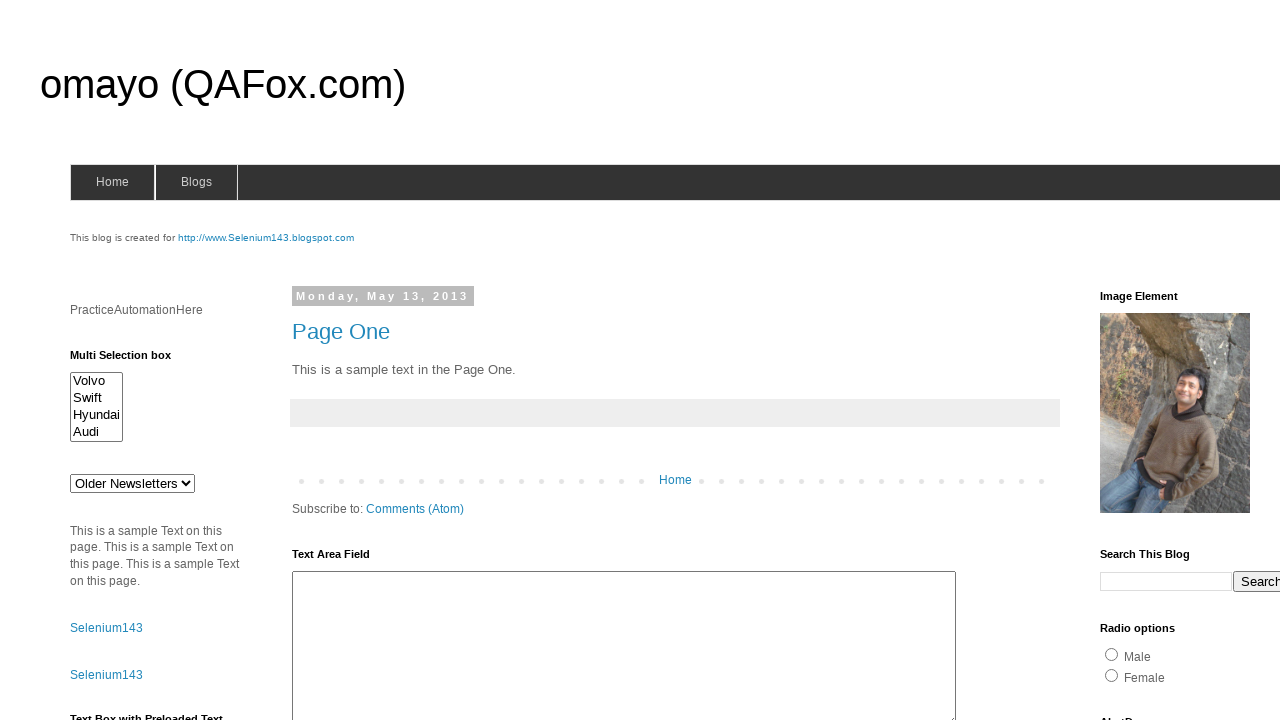

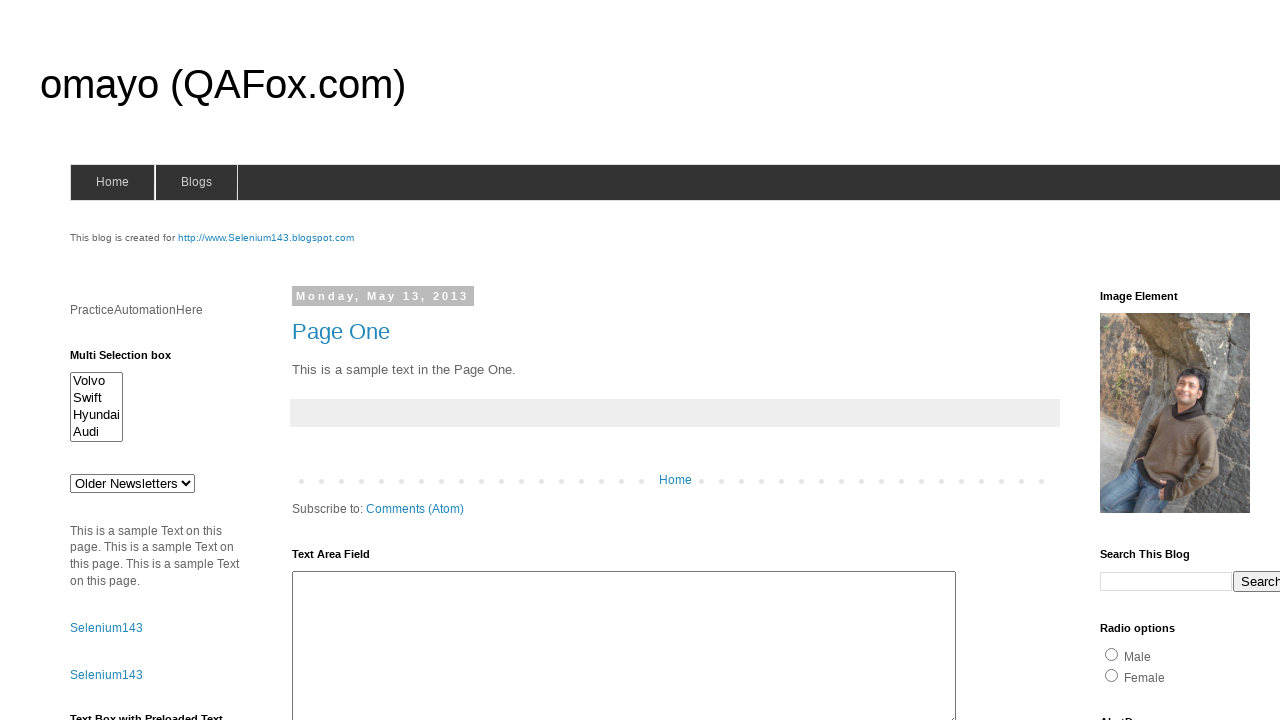